Tests autocomplete functionality by typing in search field and selecting "Sri Lanka" from suggestions

Starting URL: https://rahulshettyacademy.com/AutomationPractice/

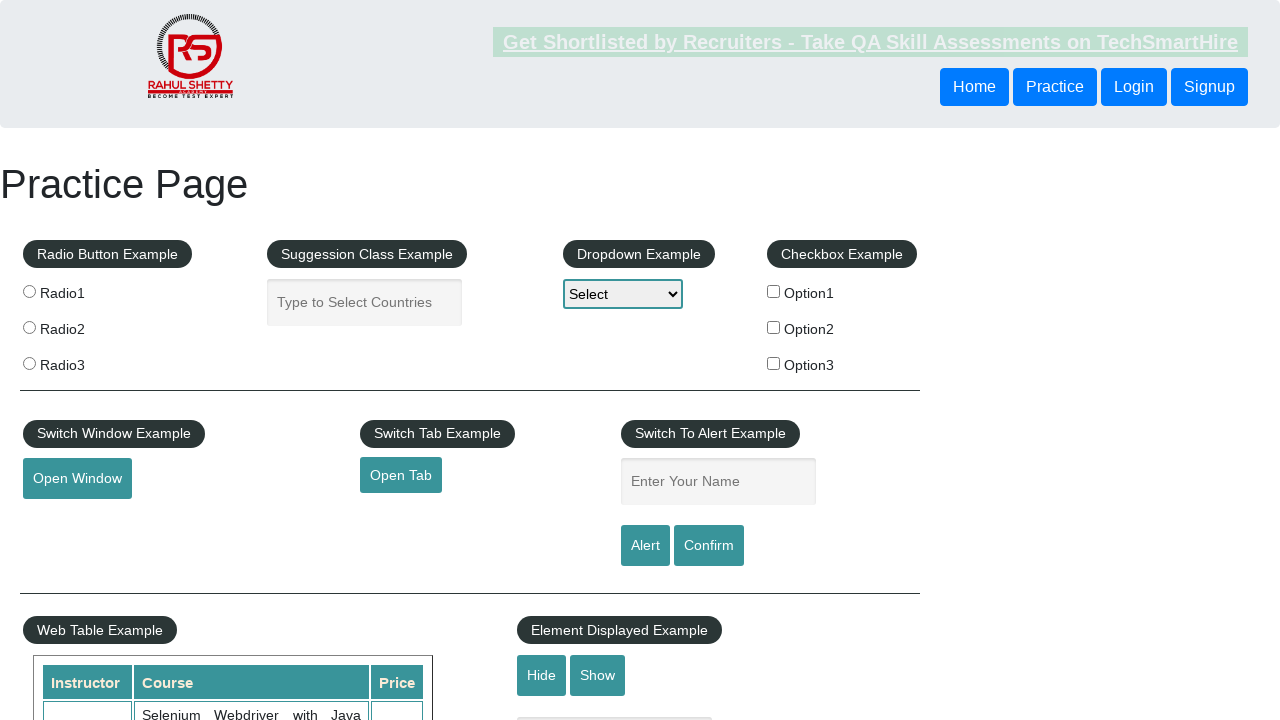

Typed 'Ka' in autocomplete search field on input#autocomplete
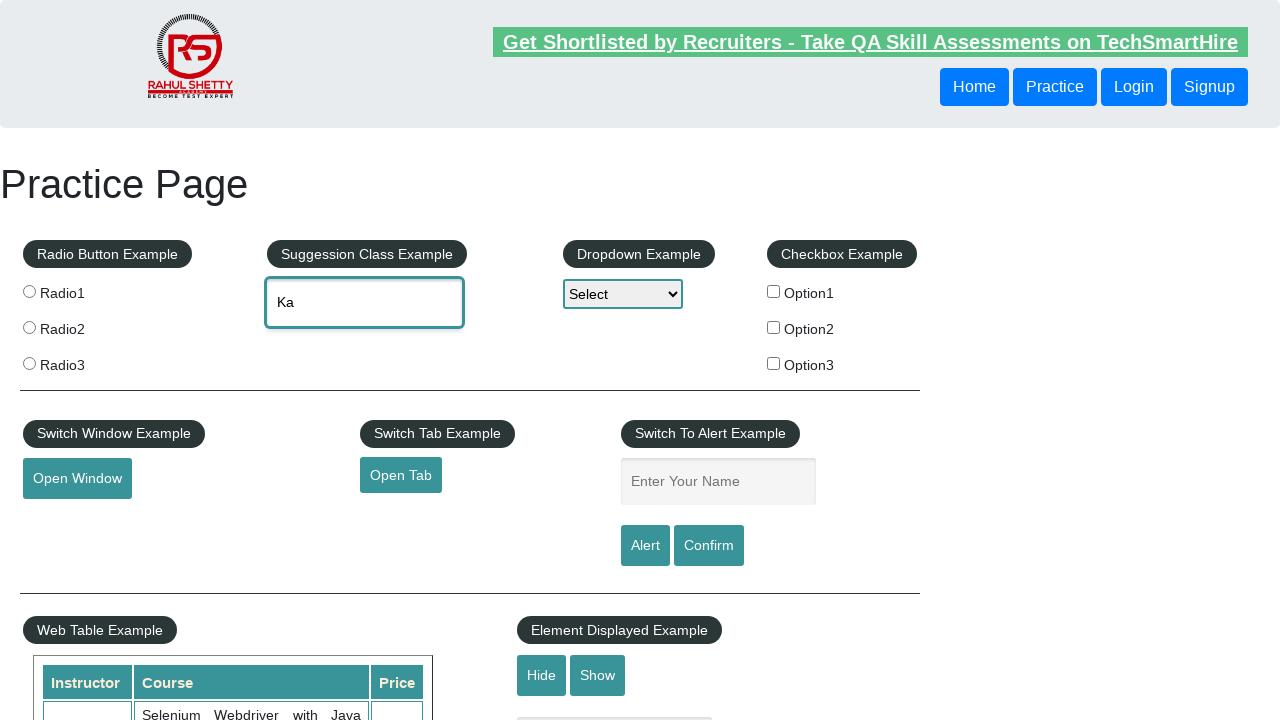

Autocomplete suggestions appeared
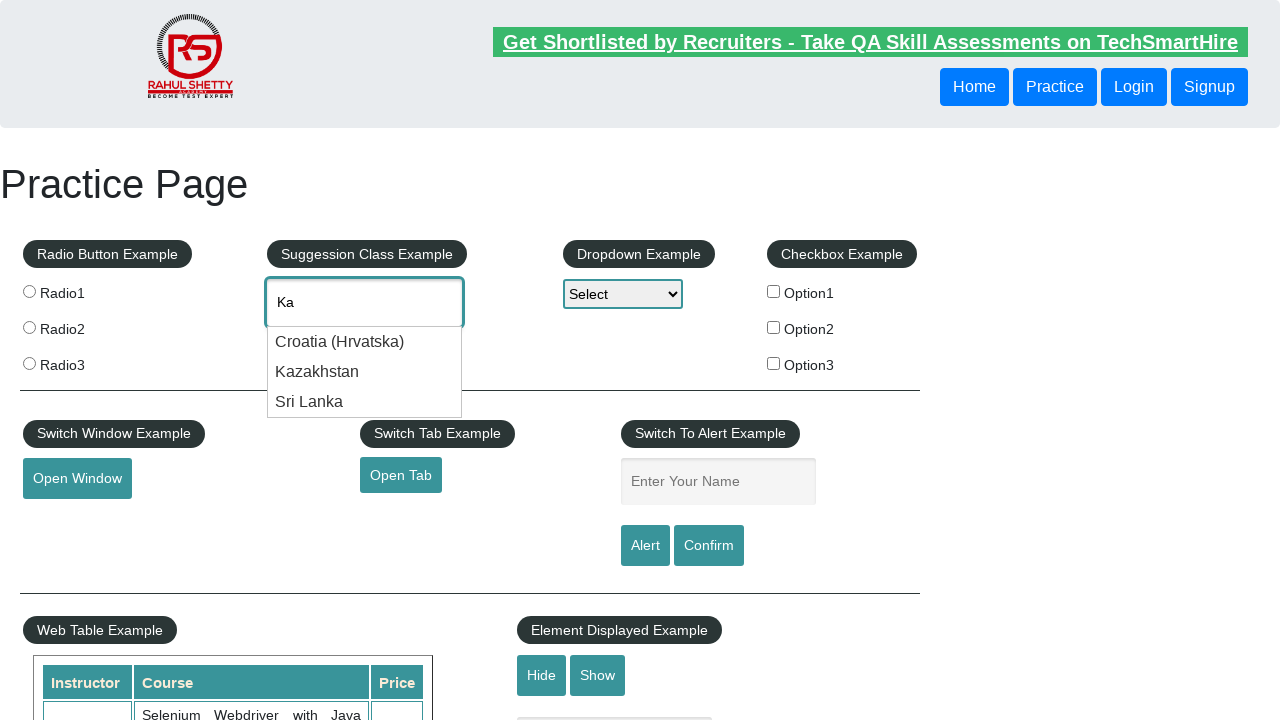

Selected 'Sri Lanka' from autocomplete suggestions at (365, 402) on li.ui-menu-item:has-text('Sri Lanka')
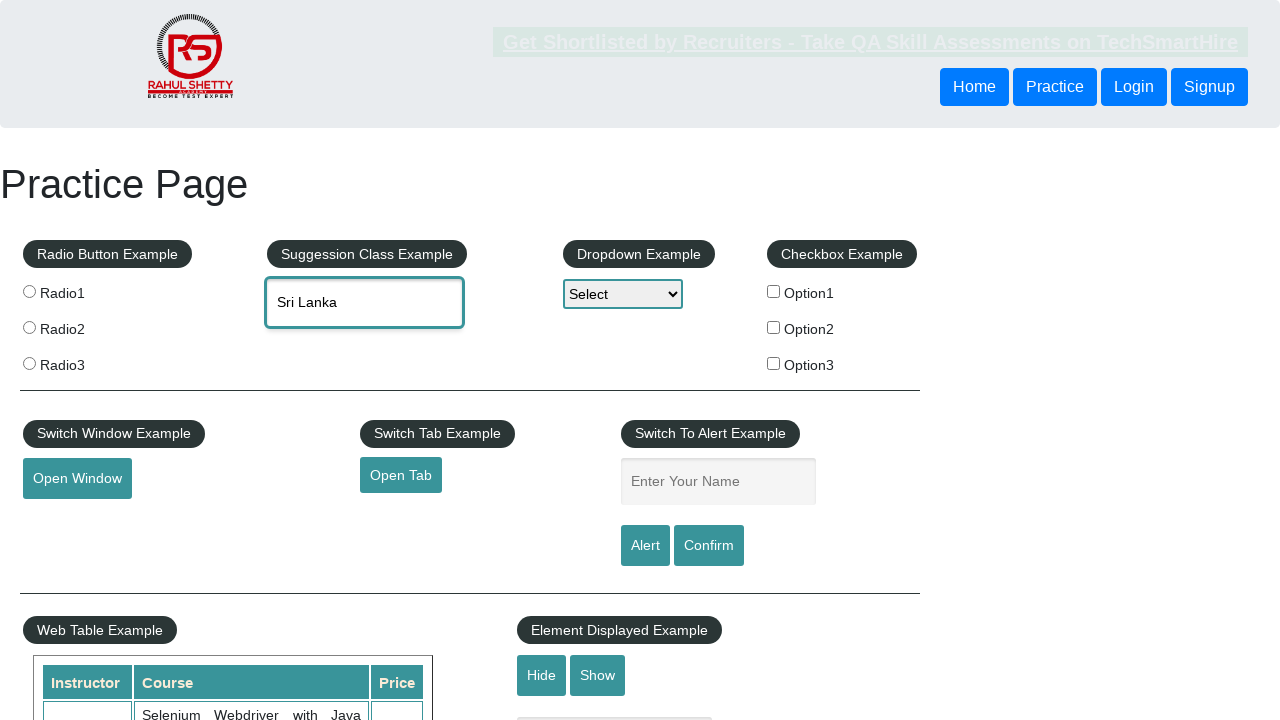

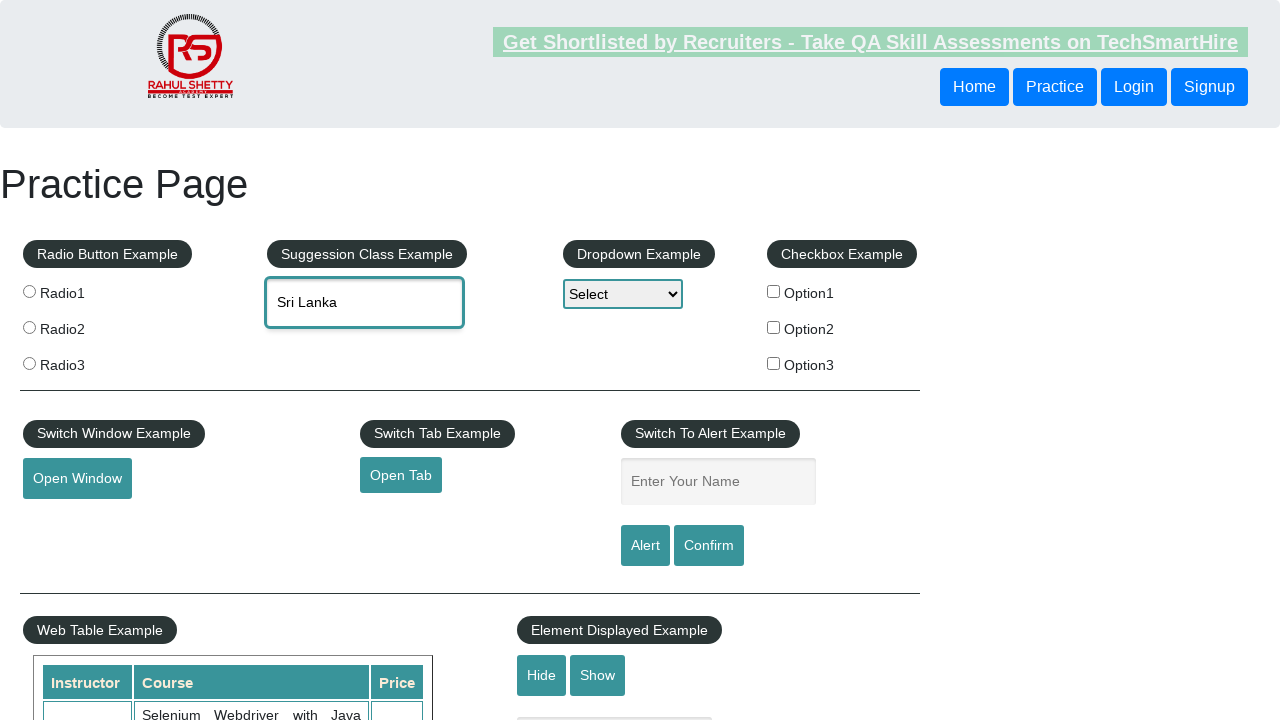